Tests search functionality by searching for a term that should return results and verifies that result sections are displayed

Starting URL: https://playwright.dev/docs/intro

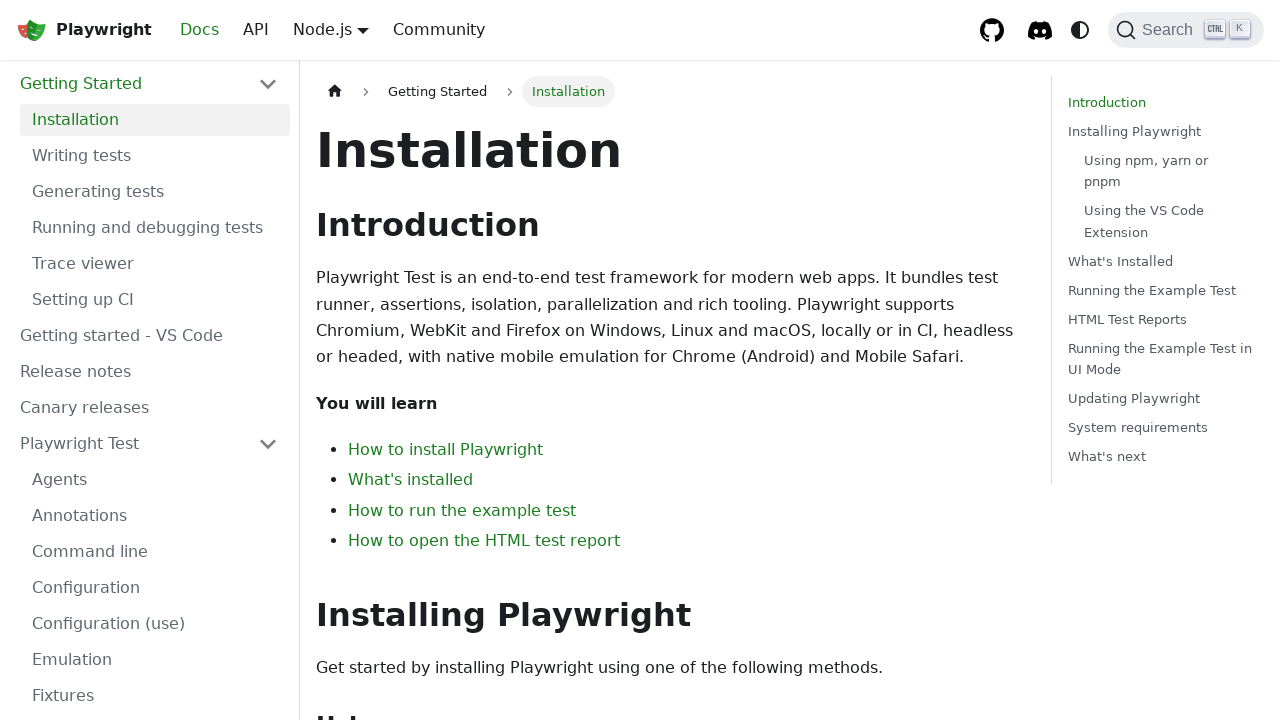

Clicked Search button to open search modal at (1186, 30) on internal:role=button[name="Search"i]
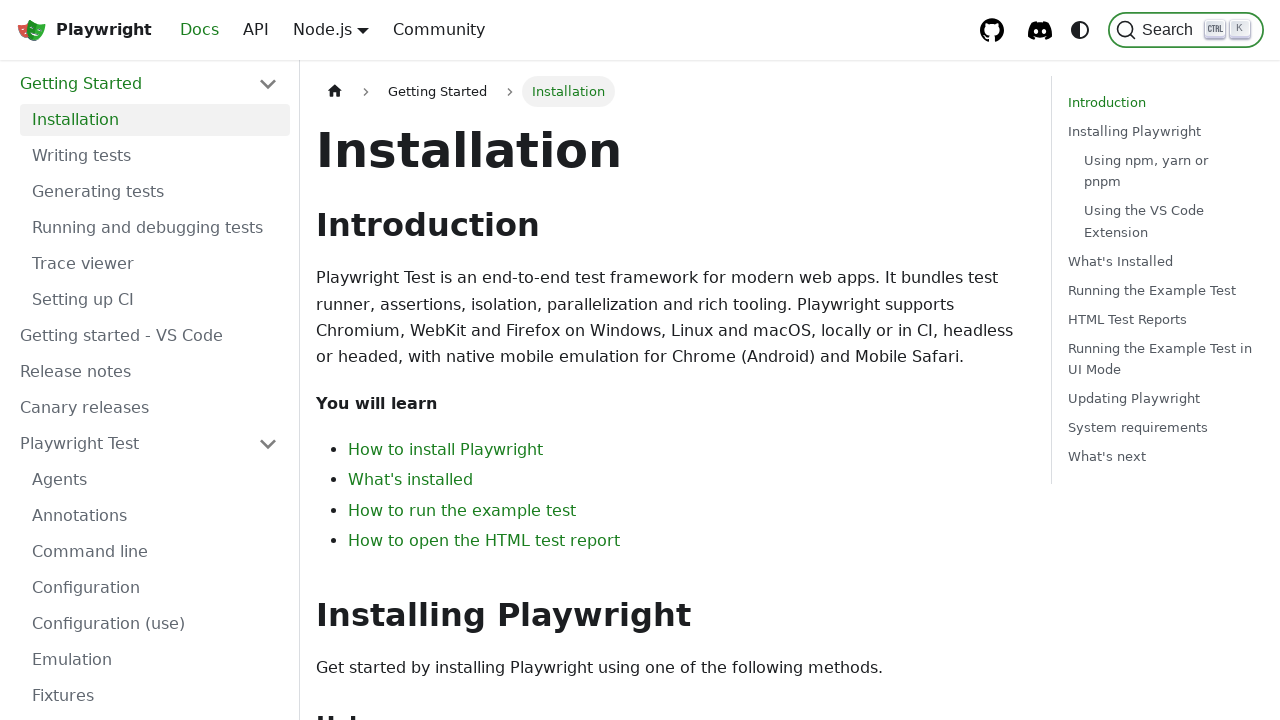

Clicked on search input field at (652, 100) on internal:attr=[placeholder="Search docs"i]
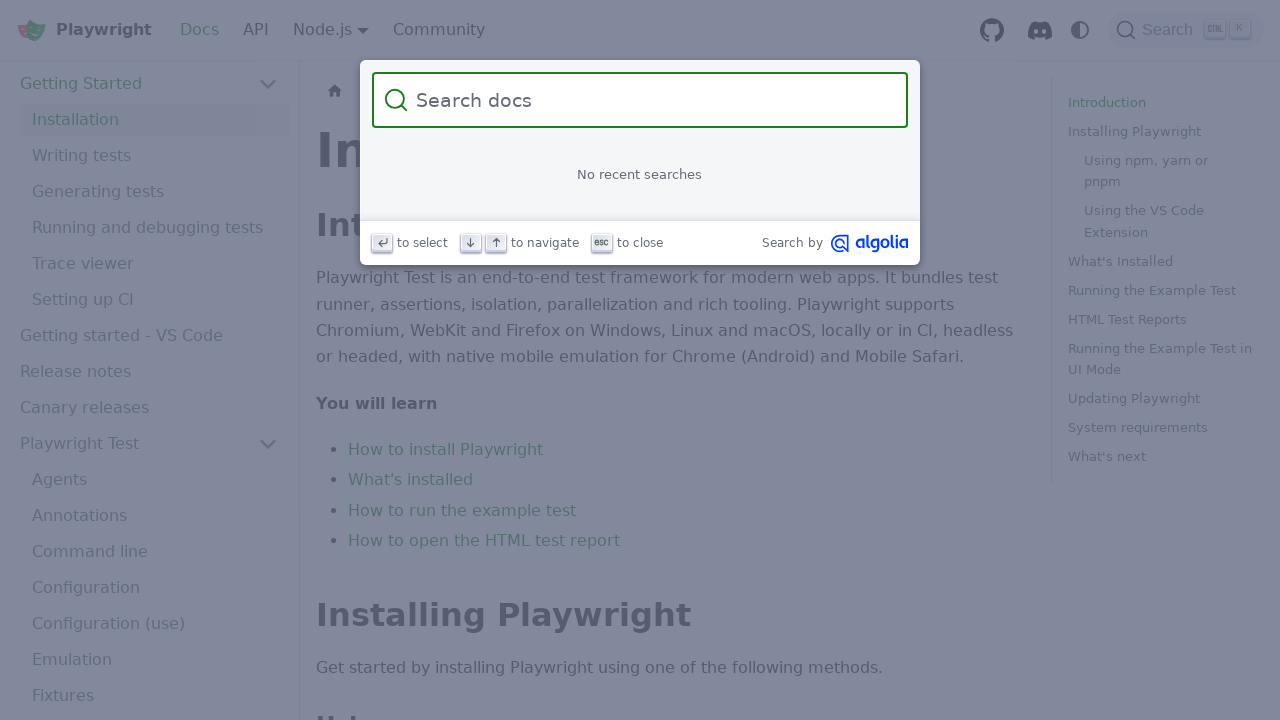

Filled search box with query 'playwright enables reliable end-to-end testing for modern web' on internal:attr=[placeholder="Search docs"i]
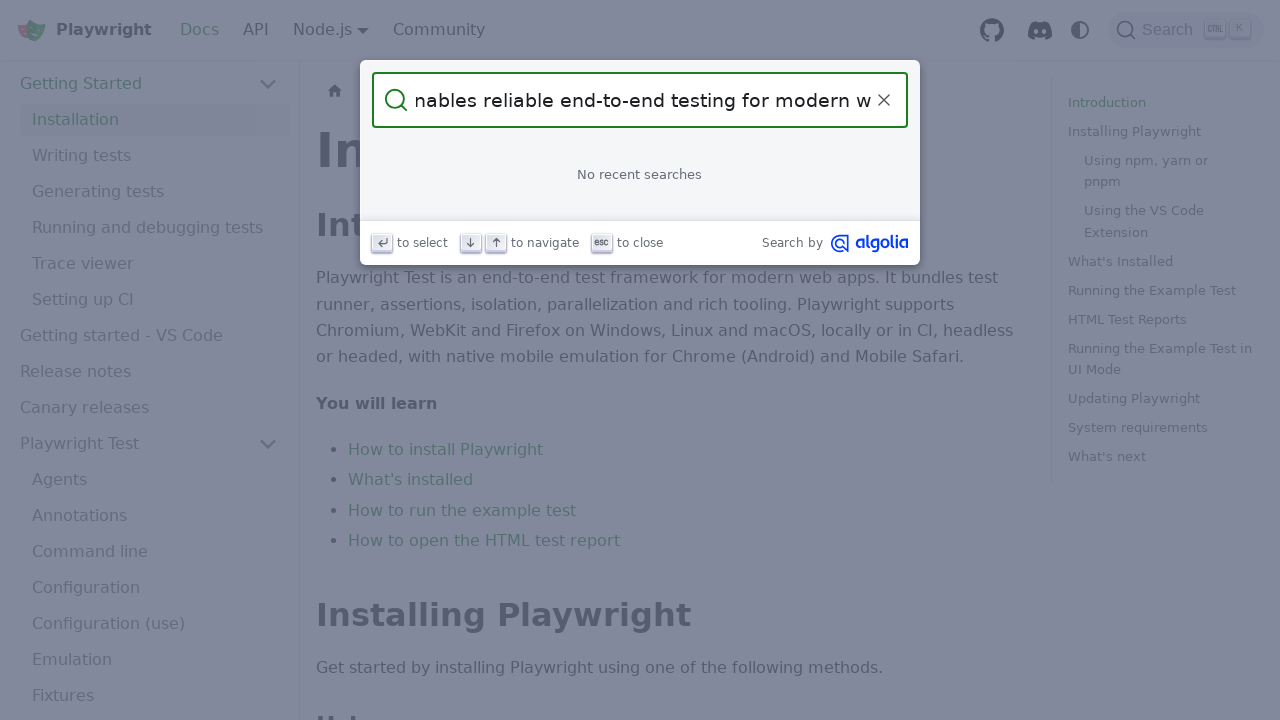

Search results sections loaded successfully
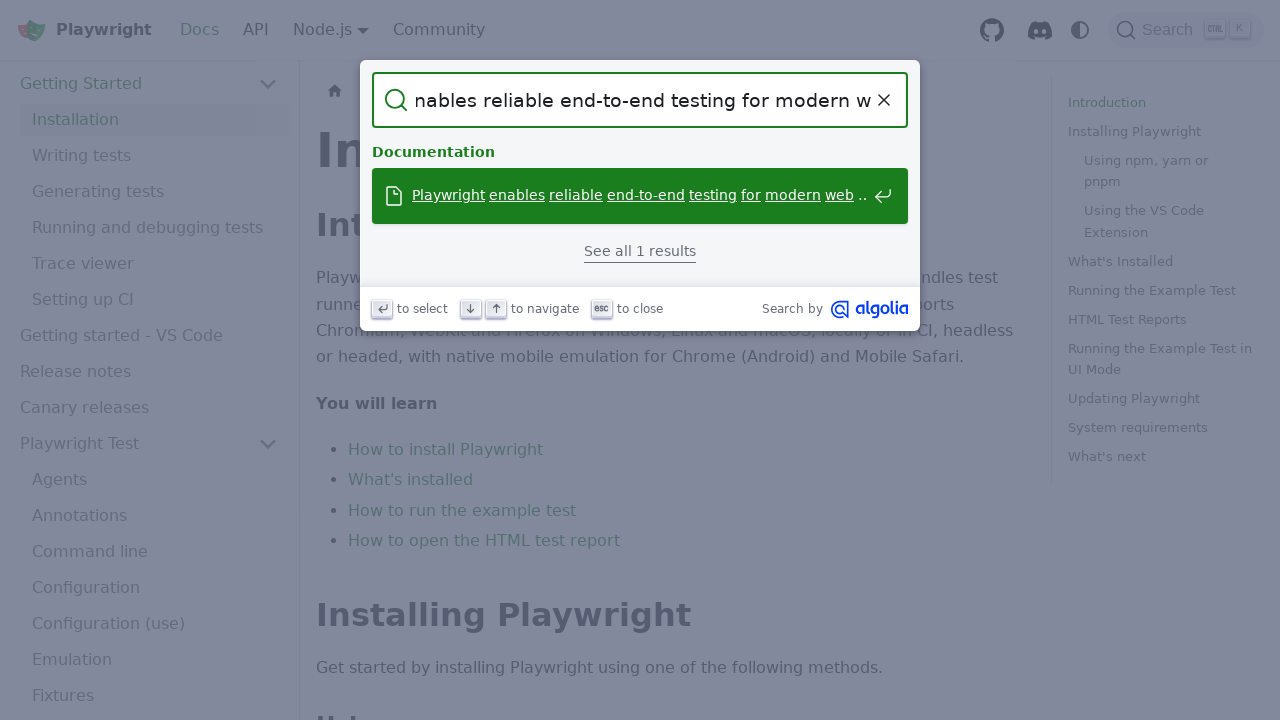

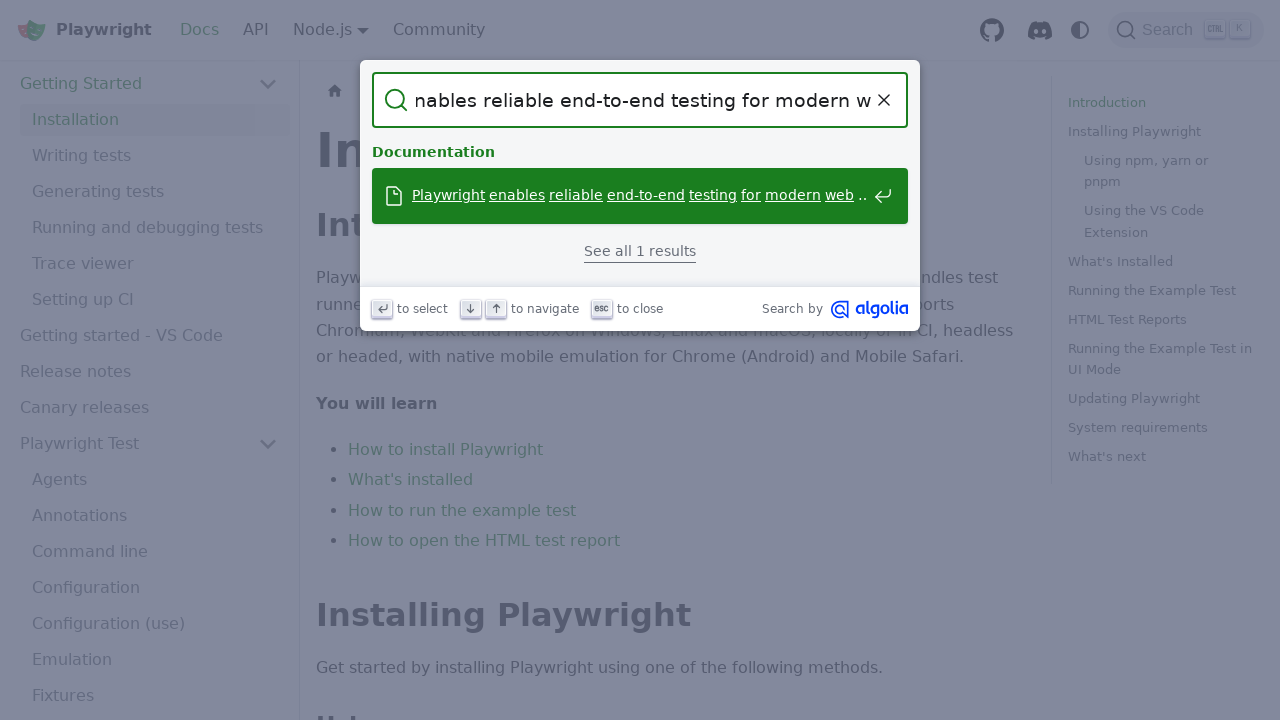